Tests finding a link by partial text (calculated from a math formula), clicking it, then filling out a multi-field form with personal information and submitting it.

Starting URL: http://suninjuly.github.io/find_link_text

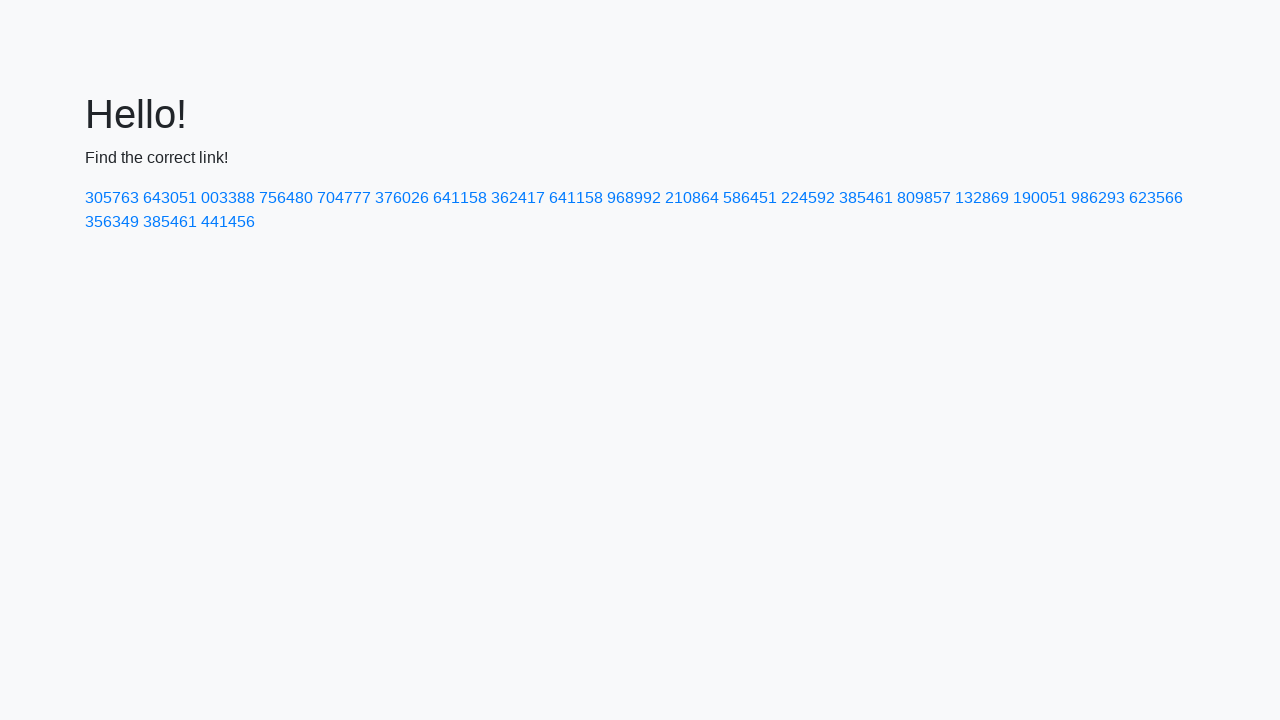

Calculated link text from math formula: 224592
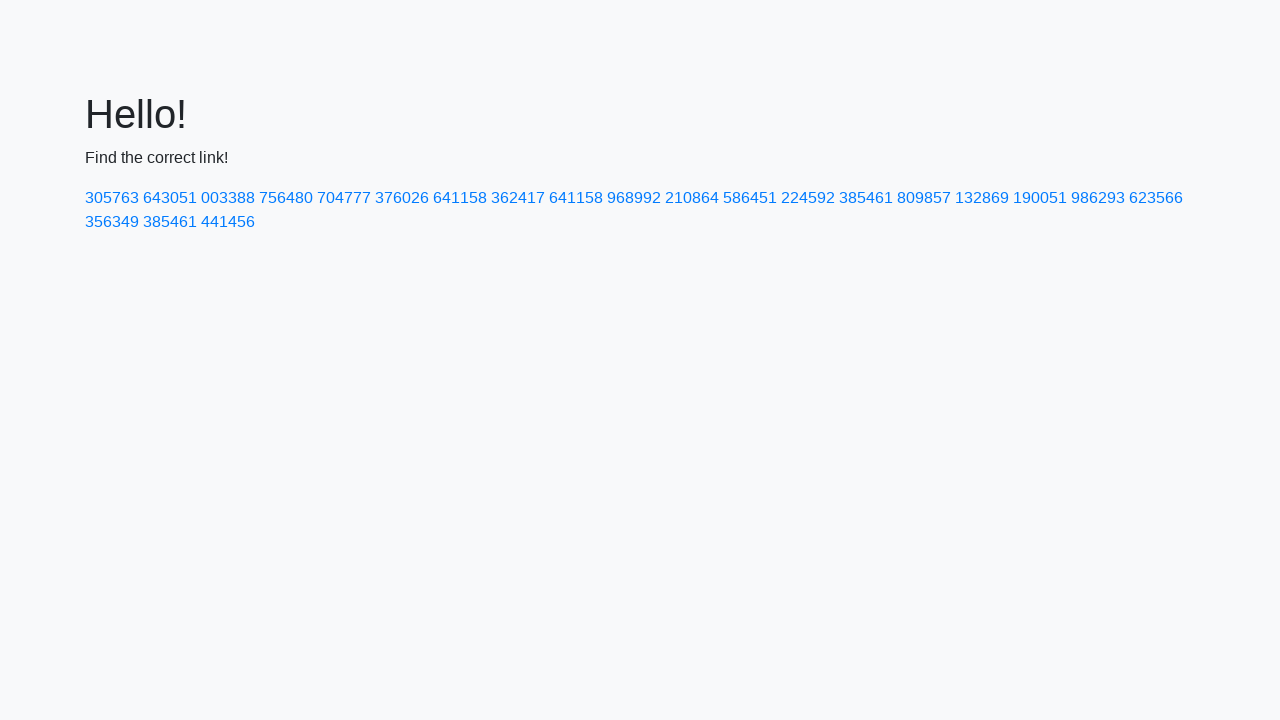

Clicked link with text '224592' at (808, 198) on a:has-text('224592')
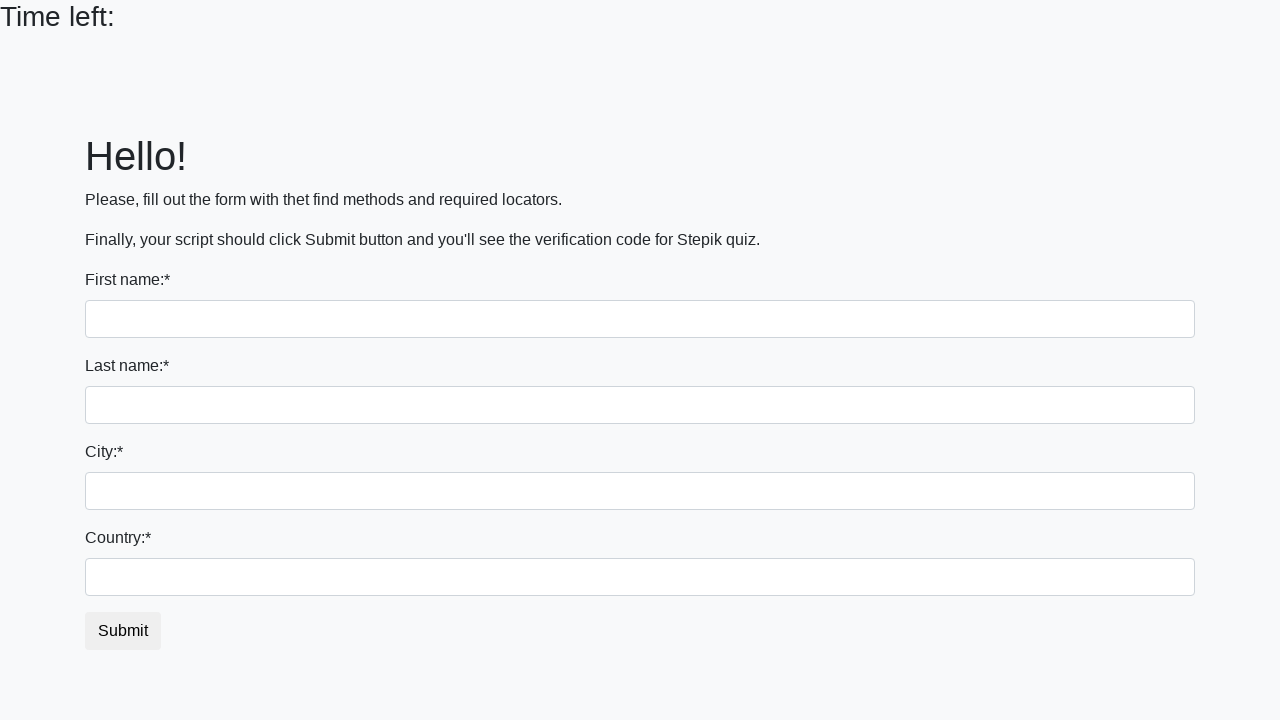

Filled first name field with 'Ivan' on input
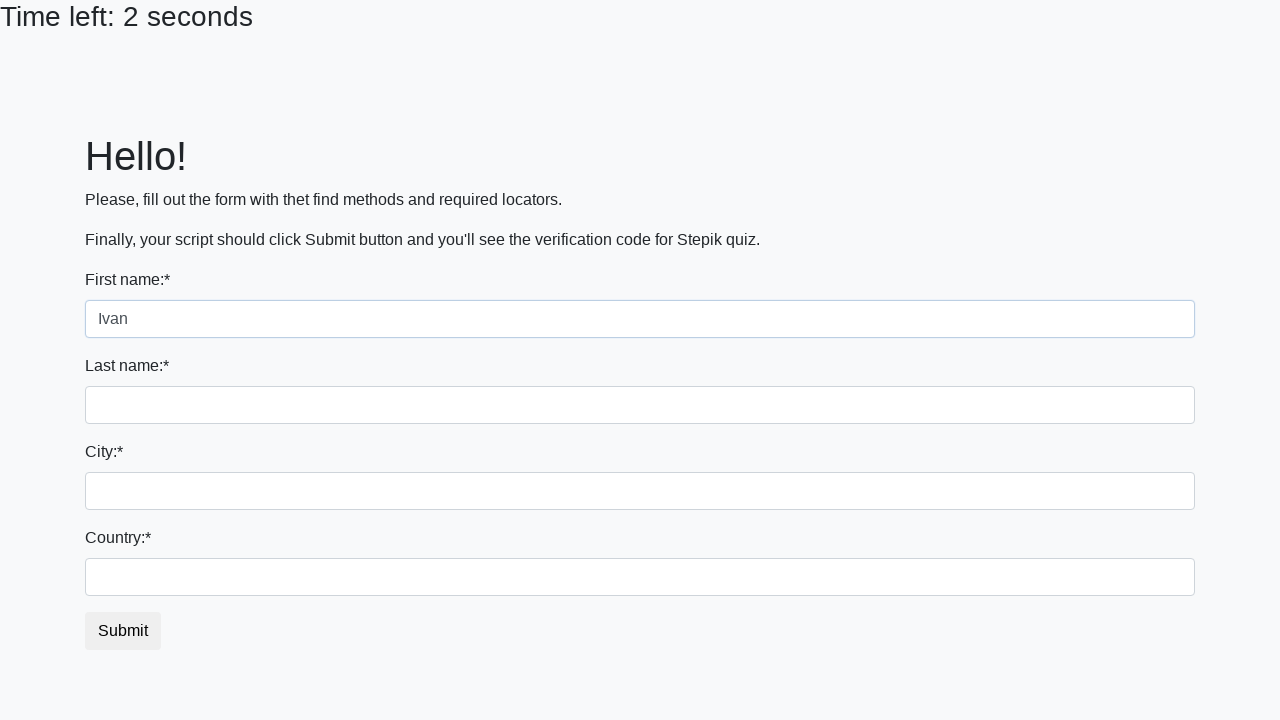

Filled last name field with 'Petrov' on input[name='last_name']
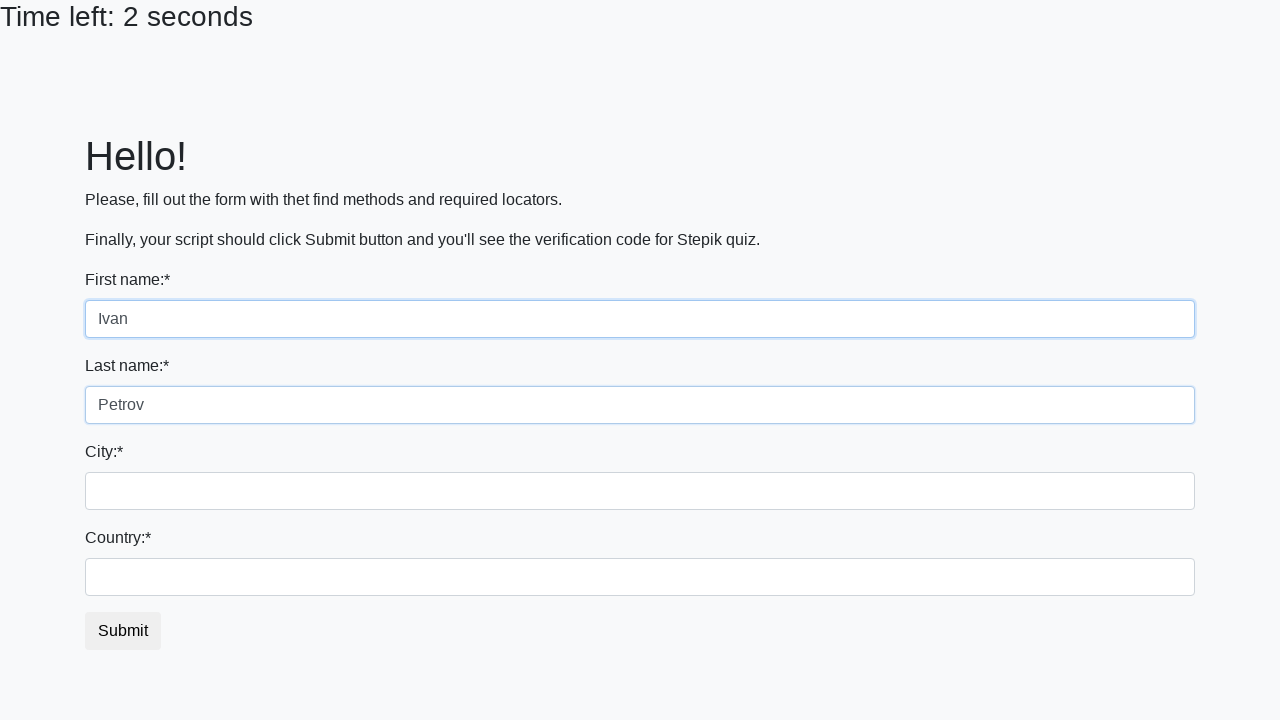

Filled city field with 'Smolensk' on .form-control.city
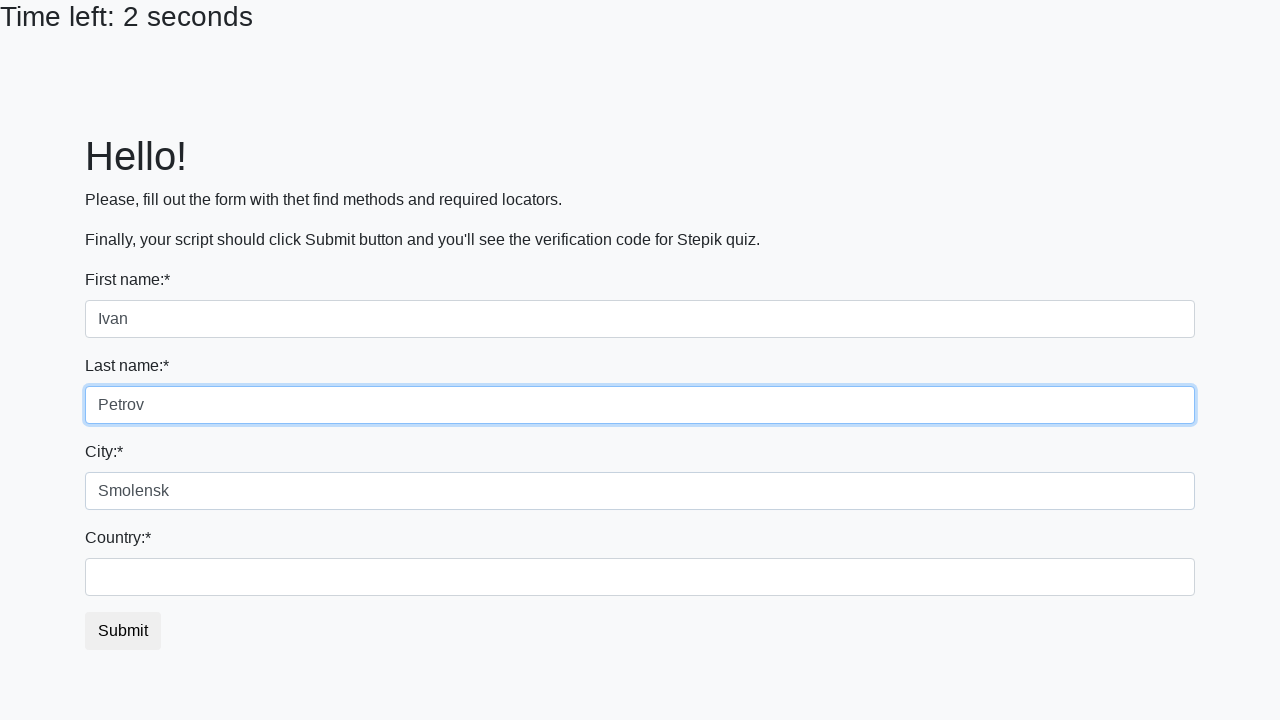

Filled country field with 'Russia' on #country
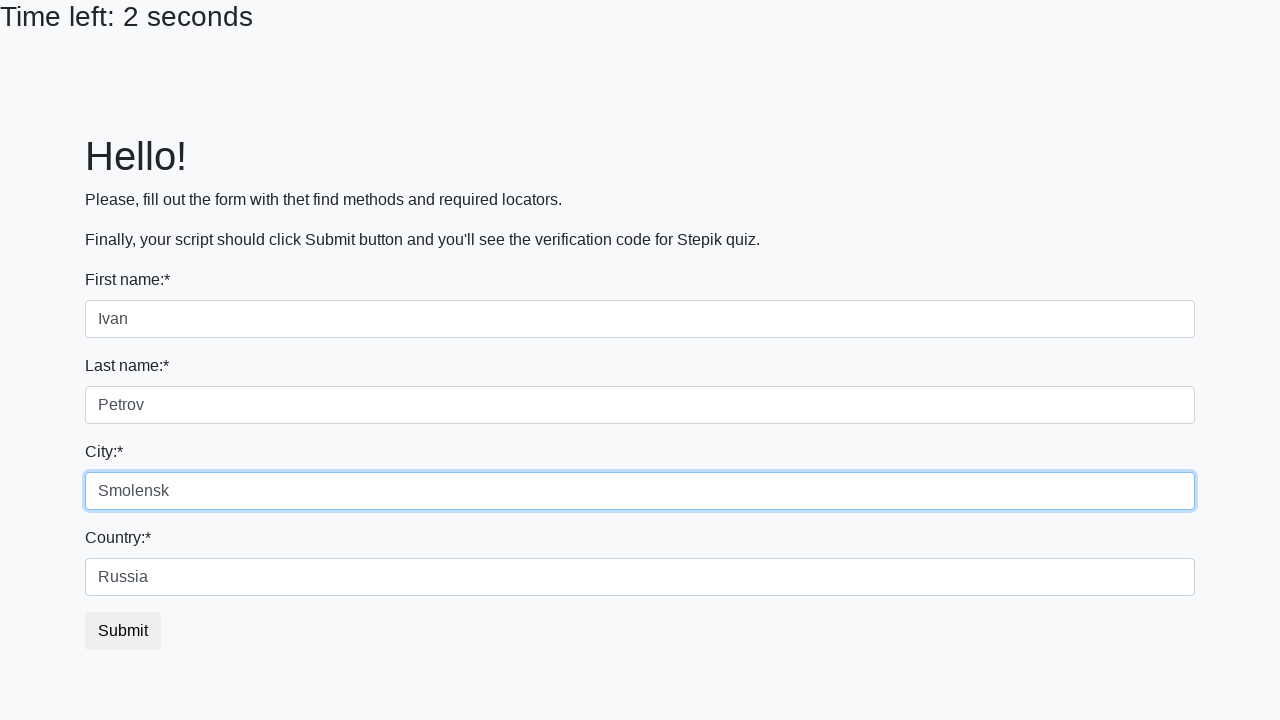

Clicked submit button at (123, 631) on button.btn
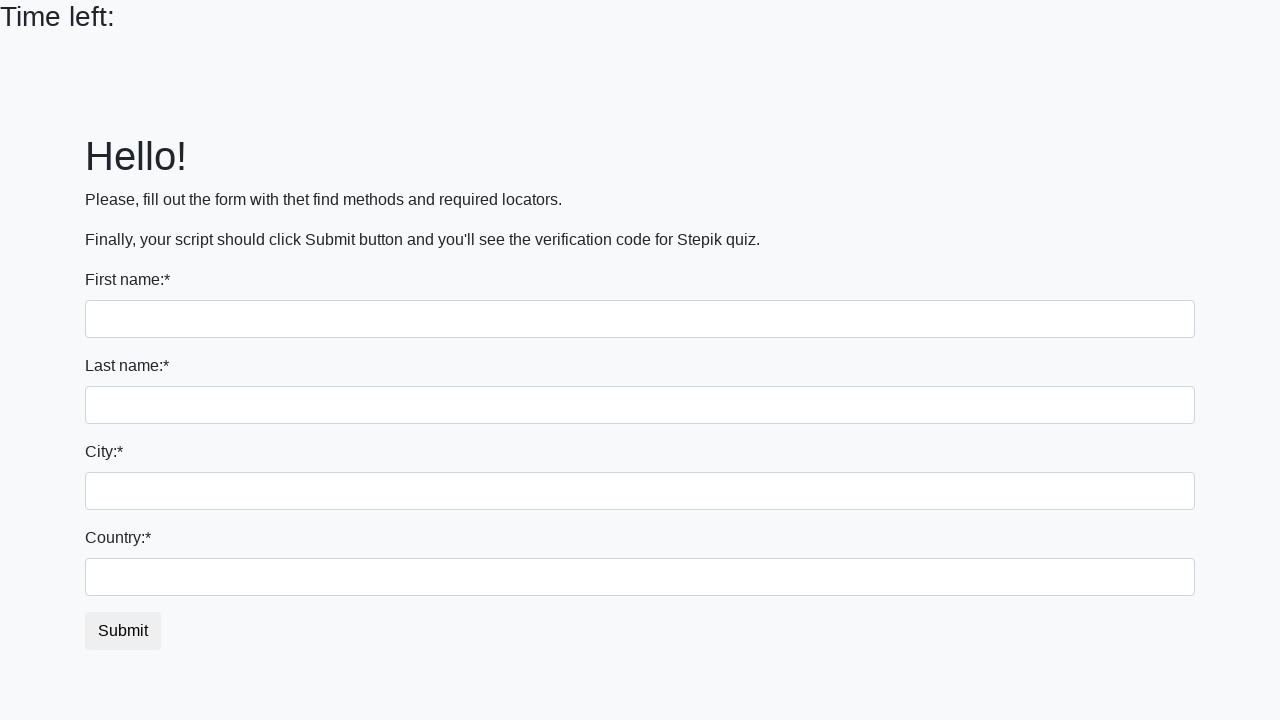

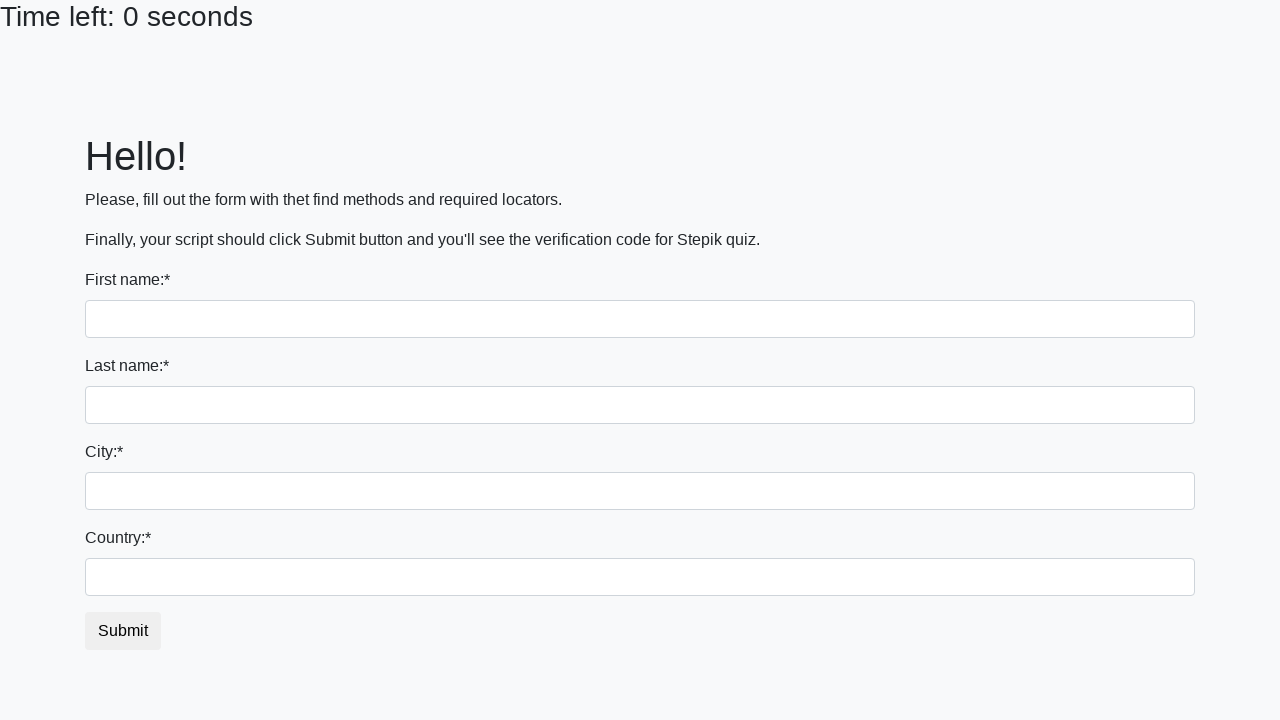